Tests a signup/contact form by filling in first name, last name, and email fields, then submitting the form by pressing Enter.

Starting URL: http://secure-retreat-92358.herokuapp.com/

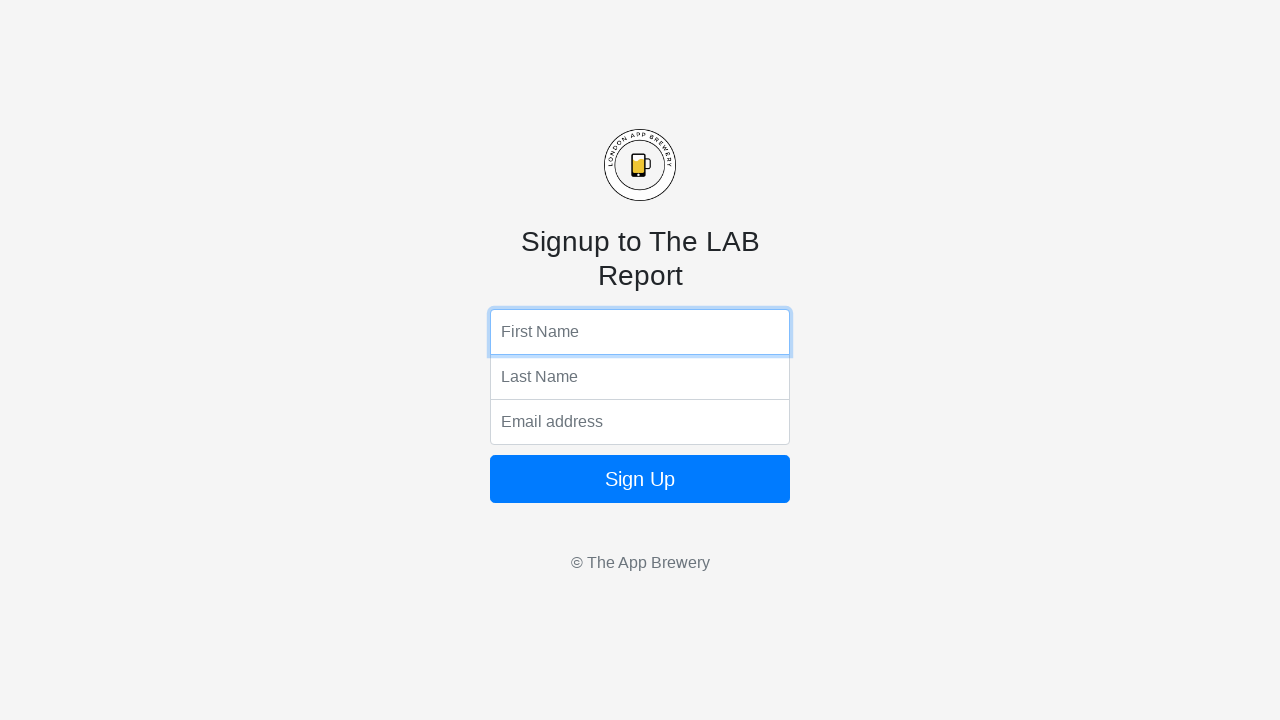

Filled first name field with 'Tommy' on input[name='fName']
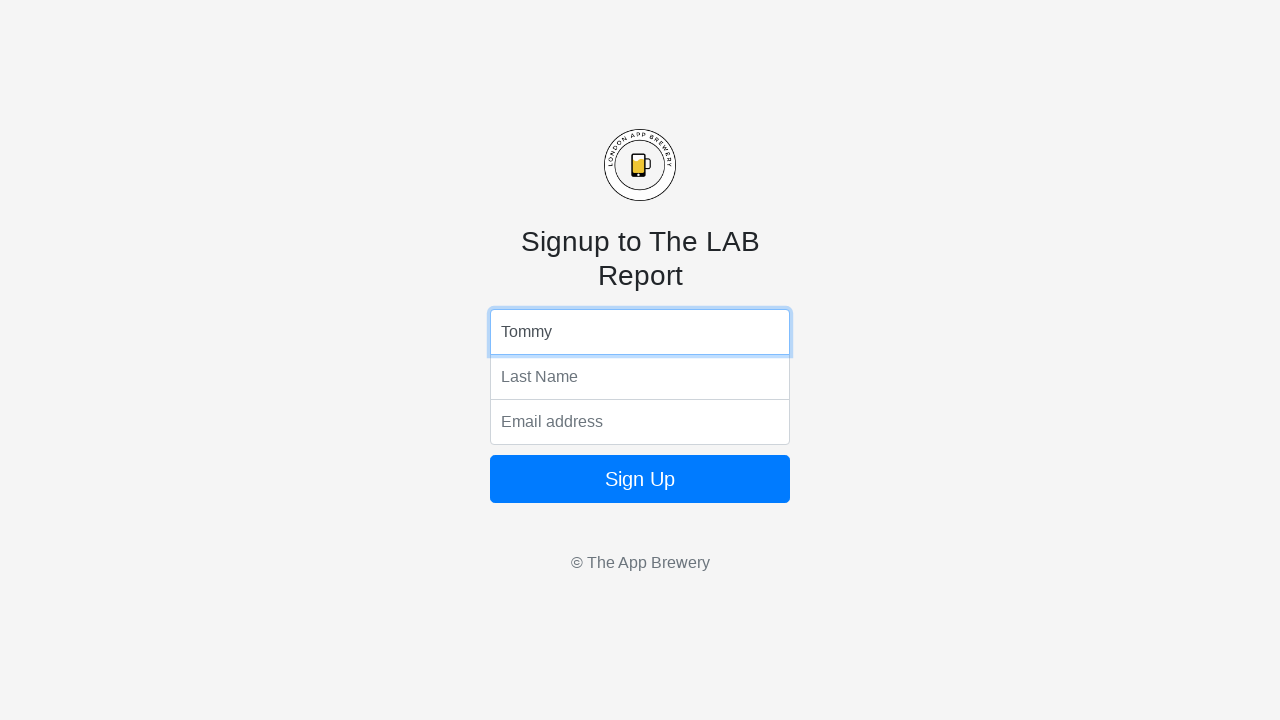

Filled last name field with 'Kelly' on input[name='lName']
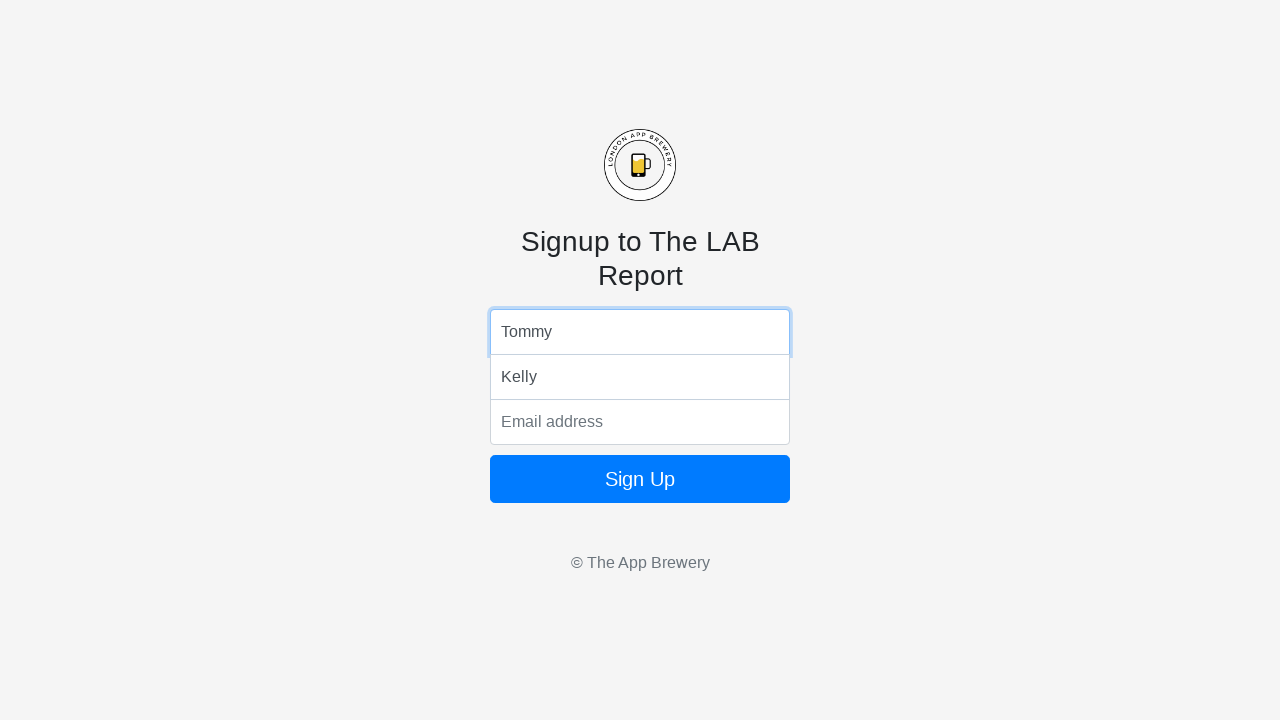

Filled email field with 'tommy_kelly@icloud.com' on input[name='email']
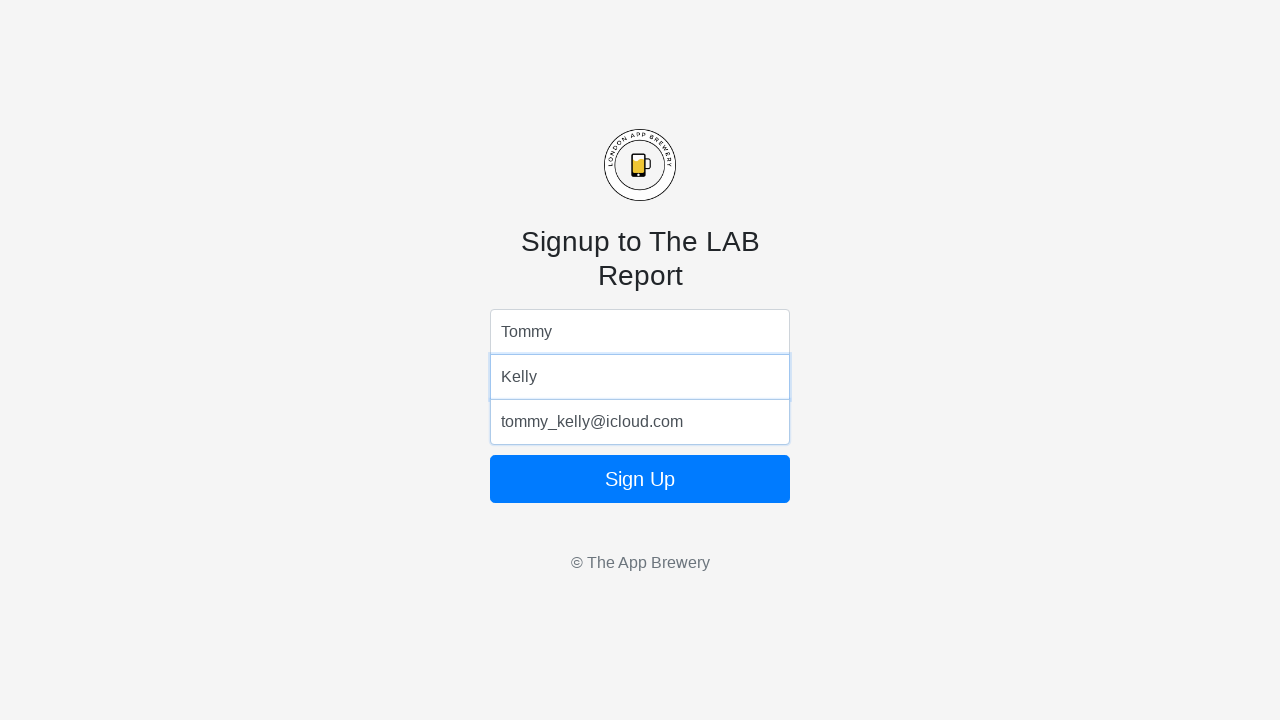

Submitted form by pressing Enter on email field on input[name='email']
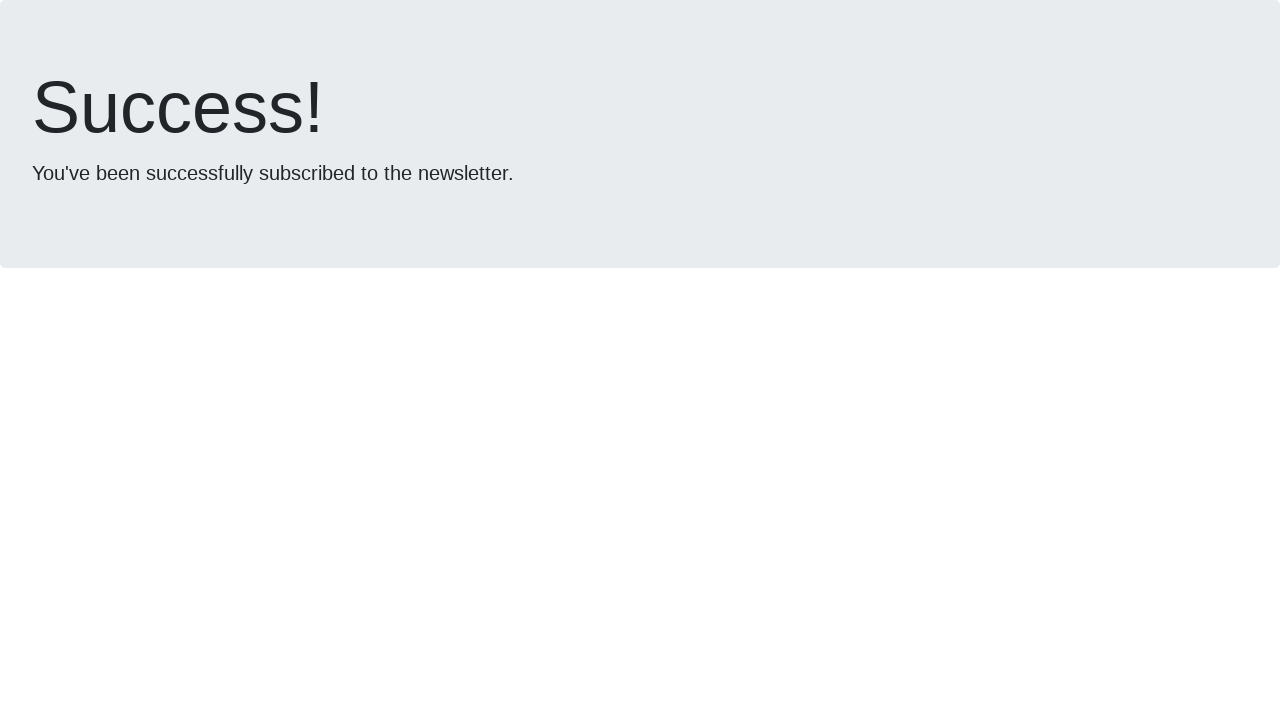

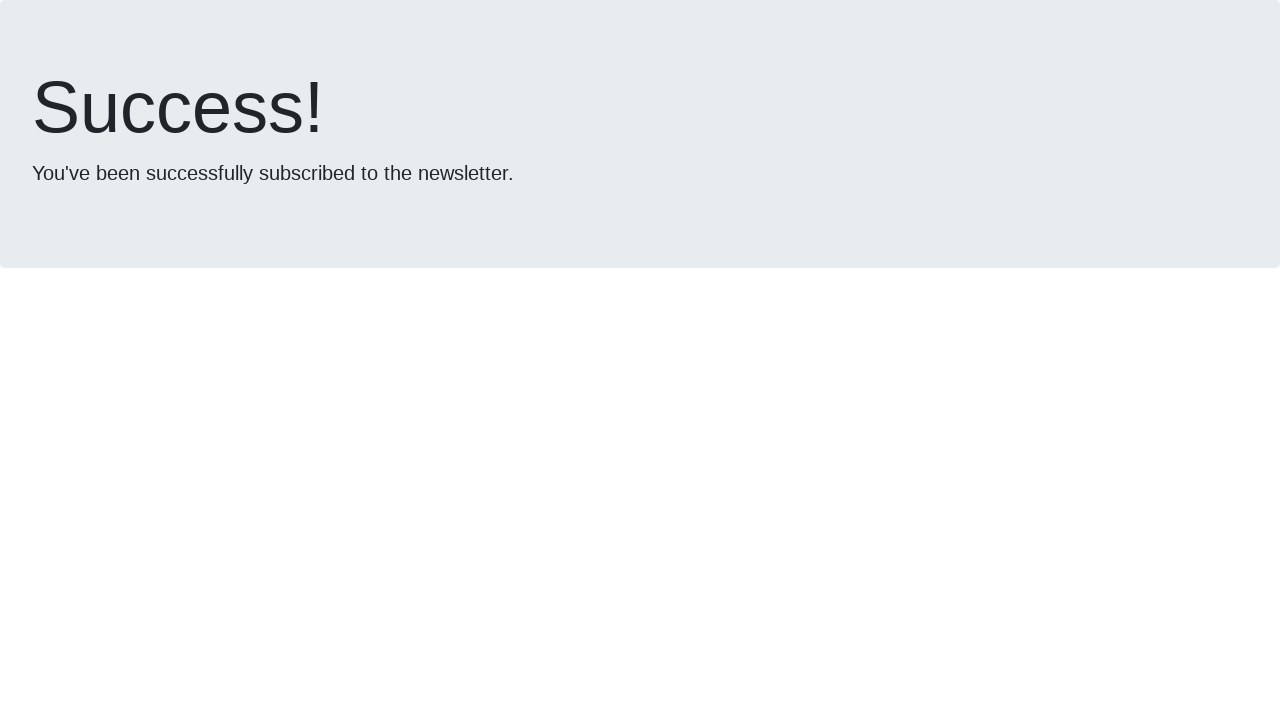